Tests dropdown selection functionality by selecting Option 1 from a dropdown menu

Starting URL: https://the-internet.herokuapp.com/dropdown

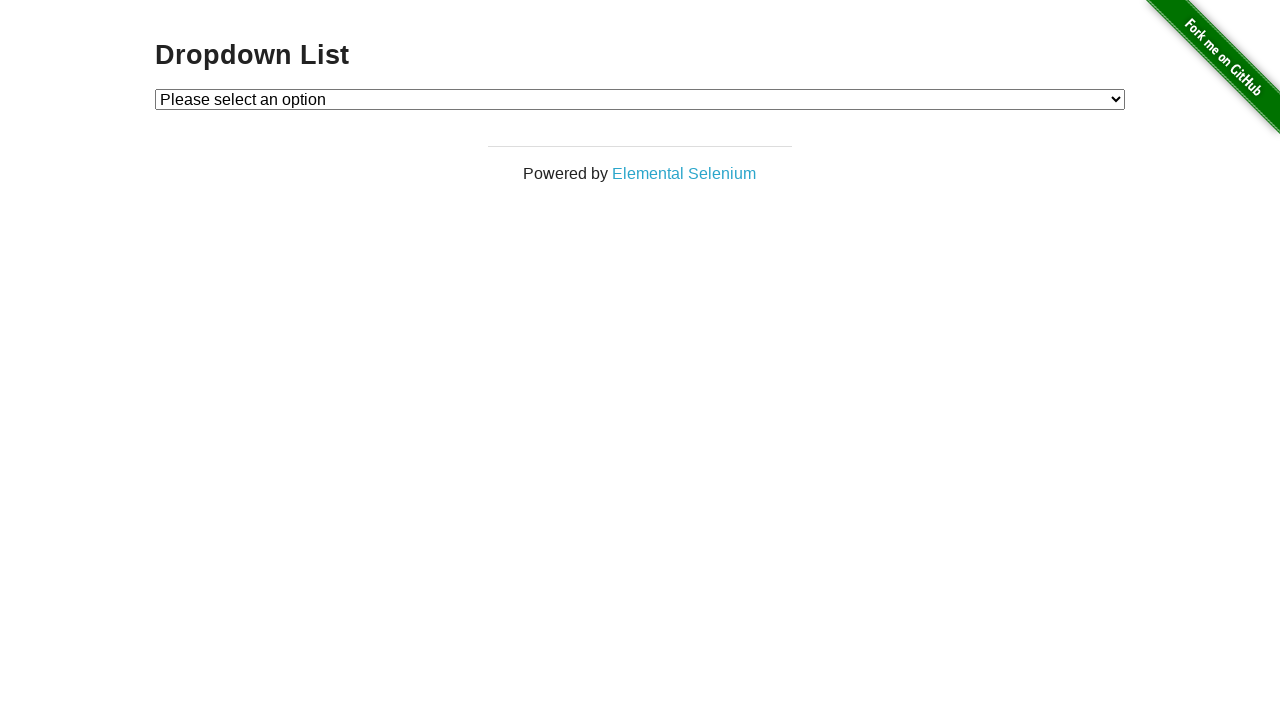

Selected Option 1 from dropdown menu on #dropdown
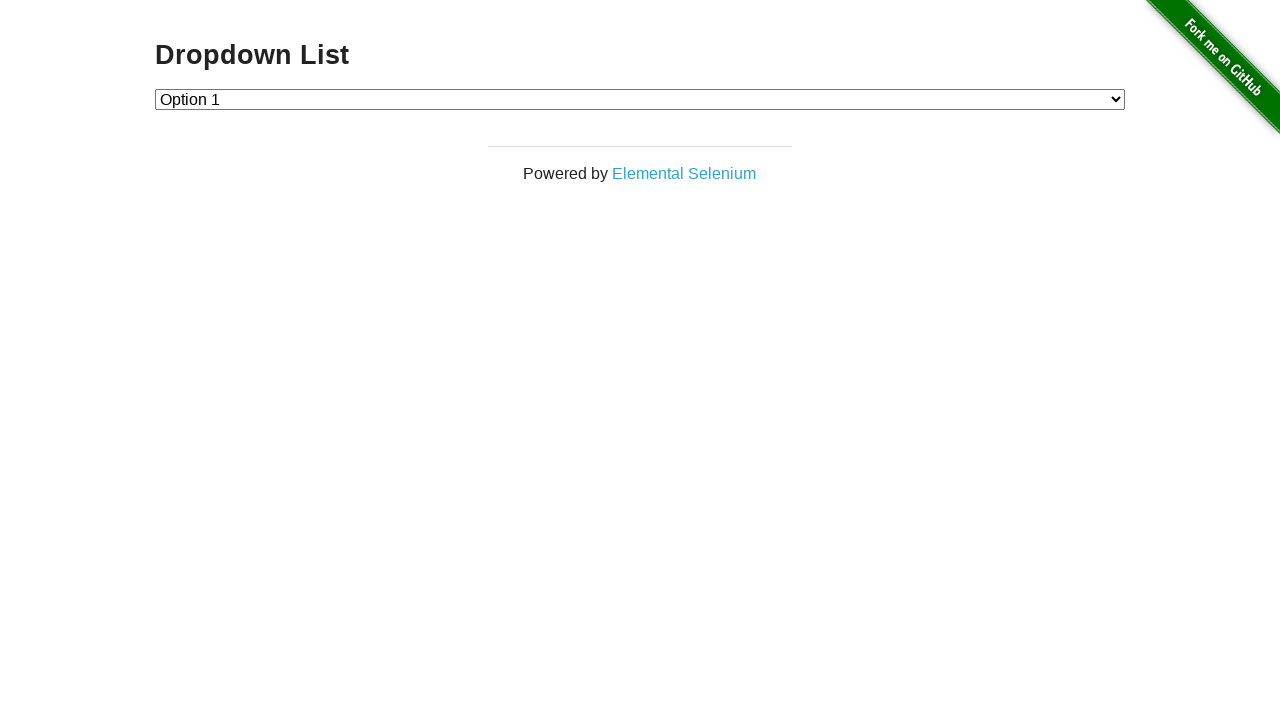

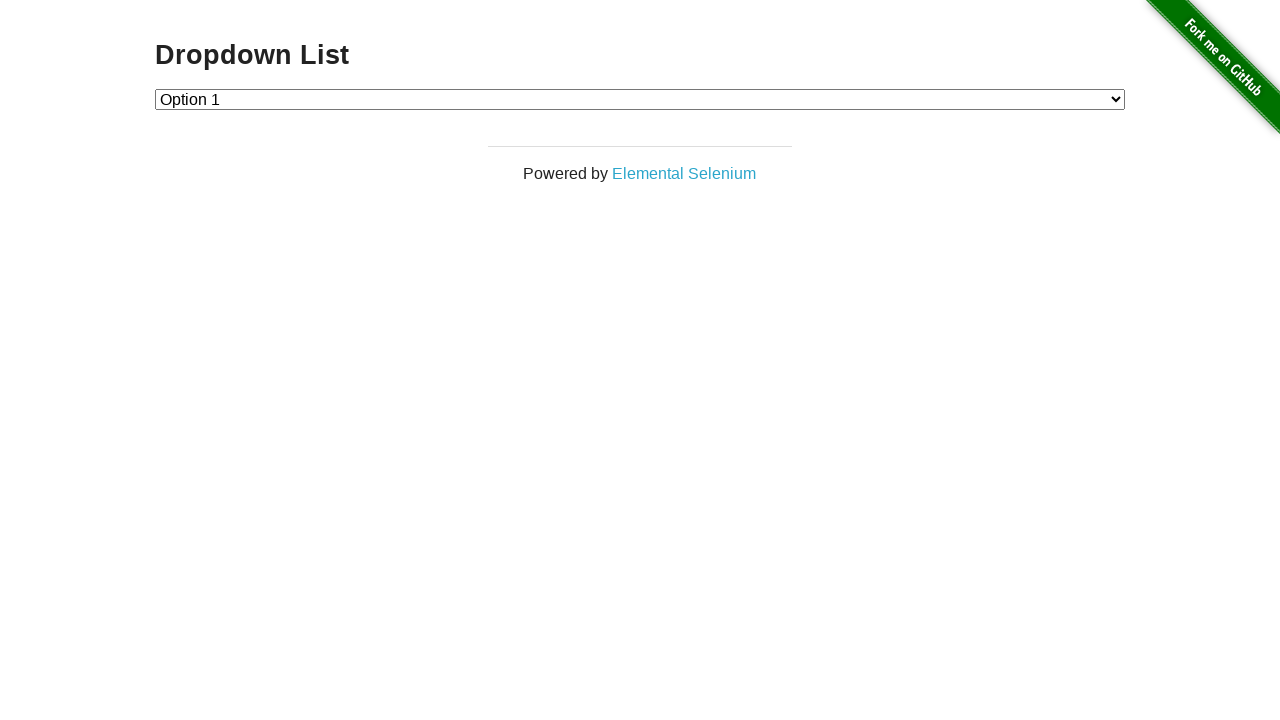